Tests drag and drop functionality by dragging the "Drag me" element and dropping it onto the "Drop here" area, then verifies the text changes to "Dropped!"

Starting URL: https://demoqa.com/droppable

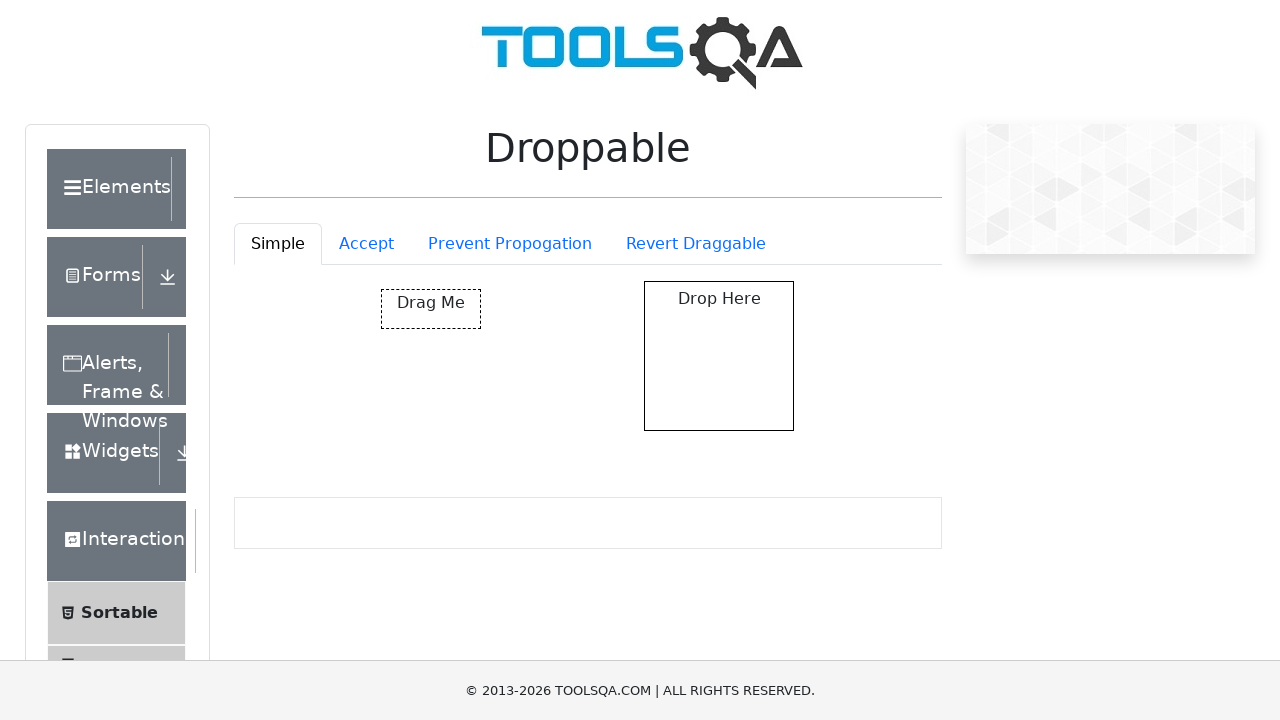

Located the draggable element with id 'draggable'
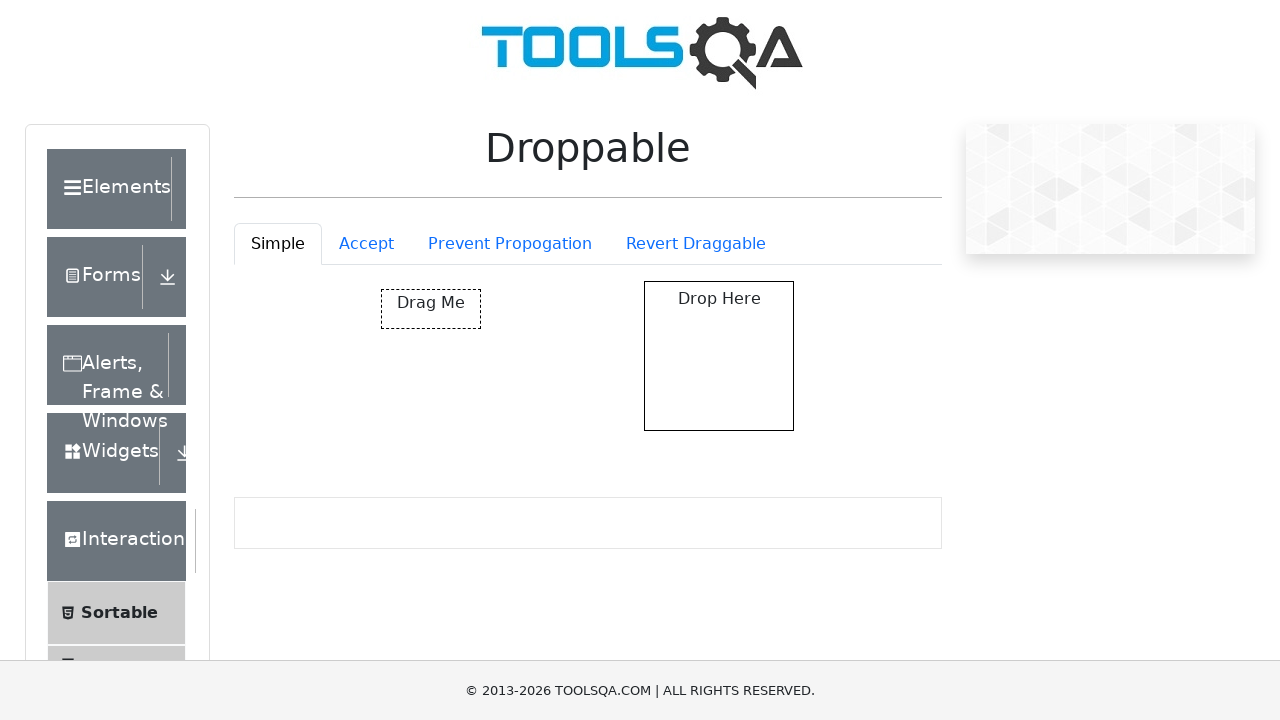

Located the drop target area with id 'droppable'
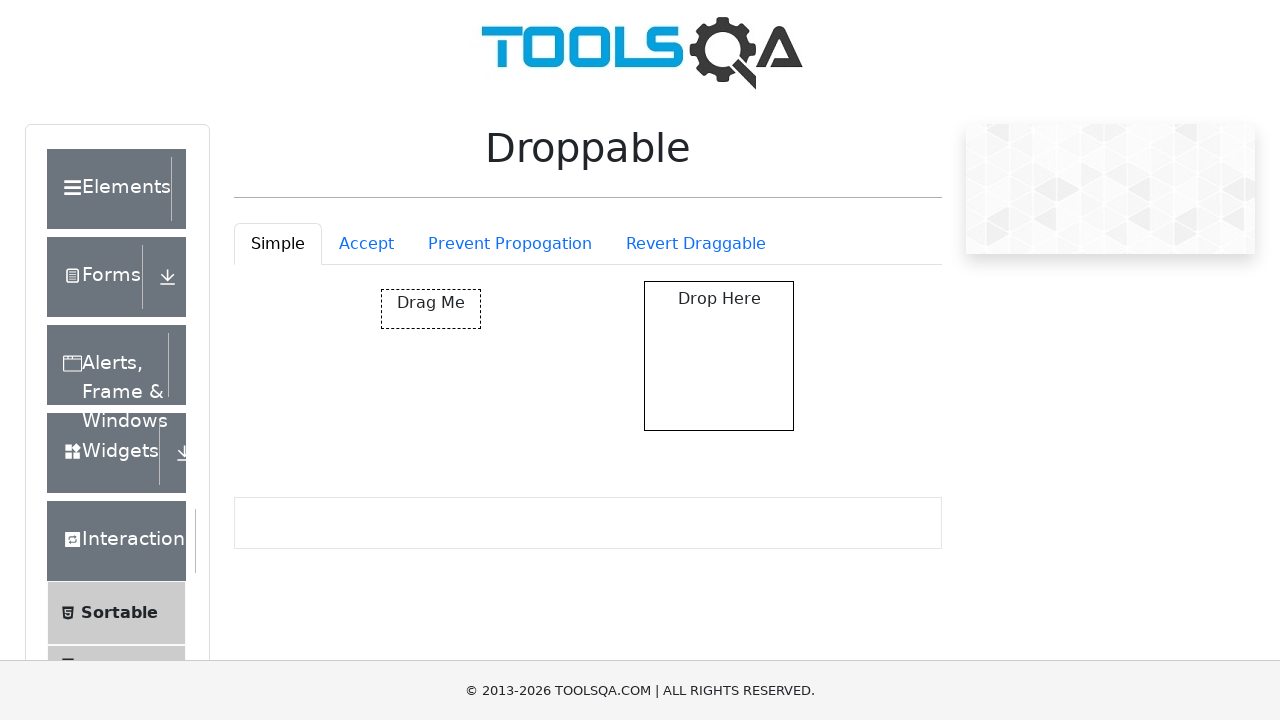

Dragged 'Drag me' element onto 'Drop here' area at (719, 356)
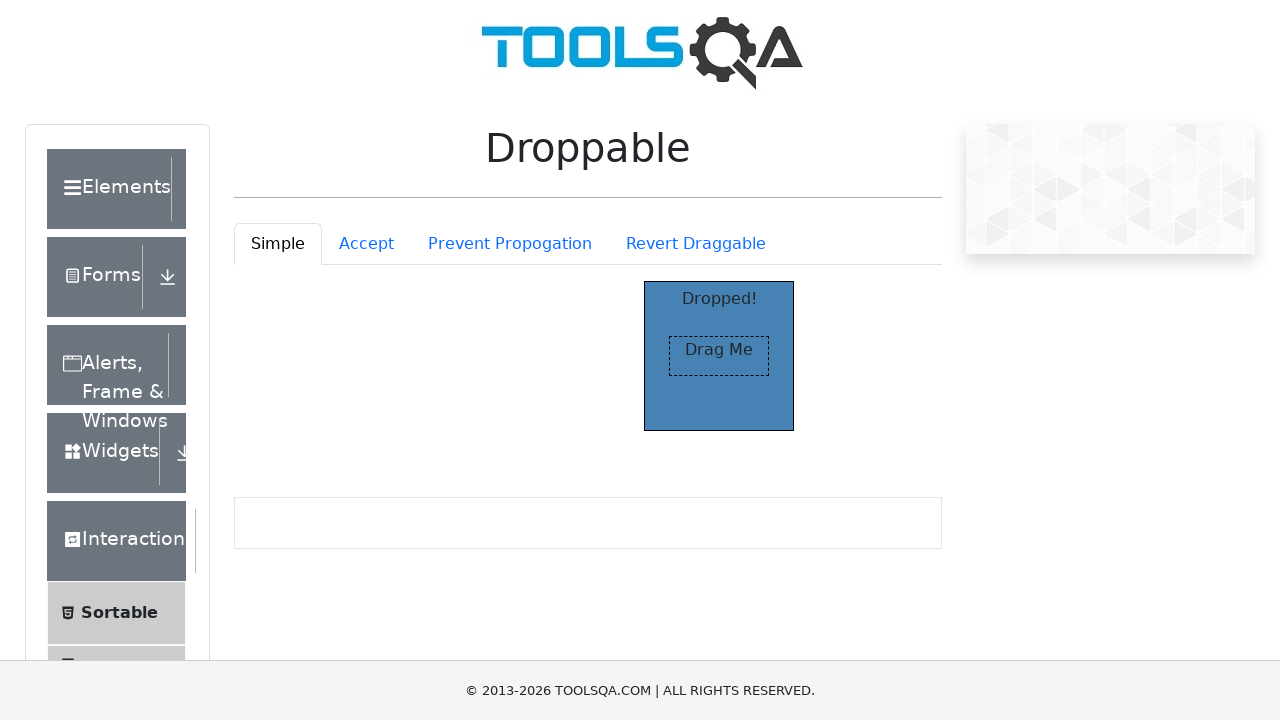

Waited for 'Dropped!' text to appear
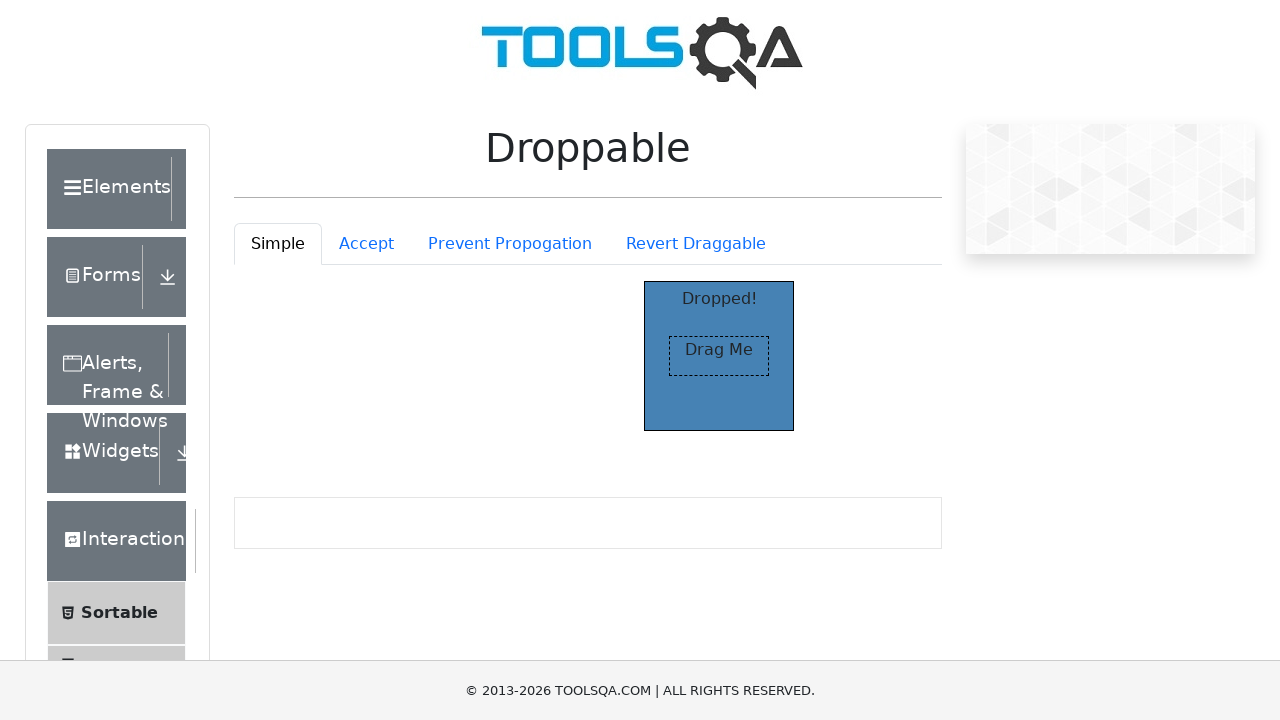

Retrieved the text content of the dropped element
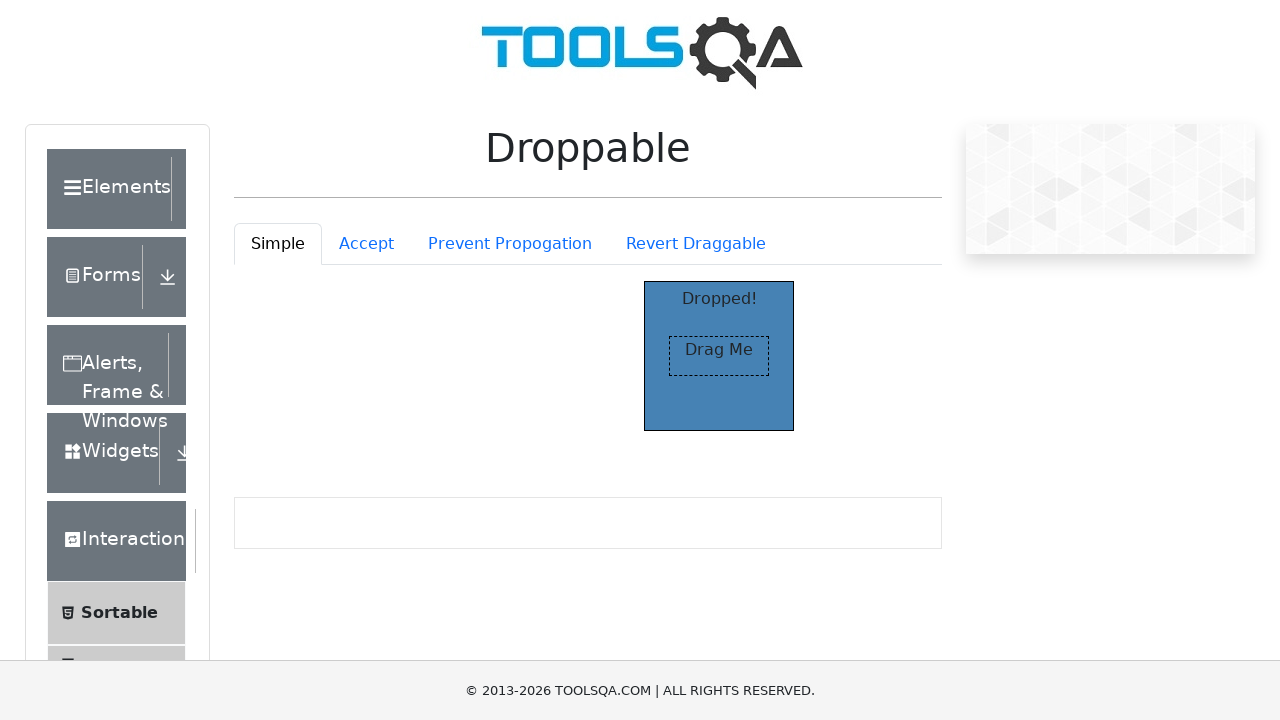

Verified that the dropped text is 'Dropped!' - assertion passed
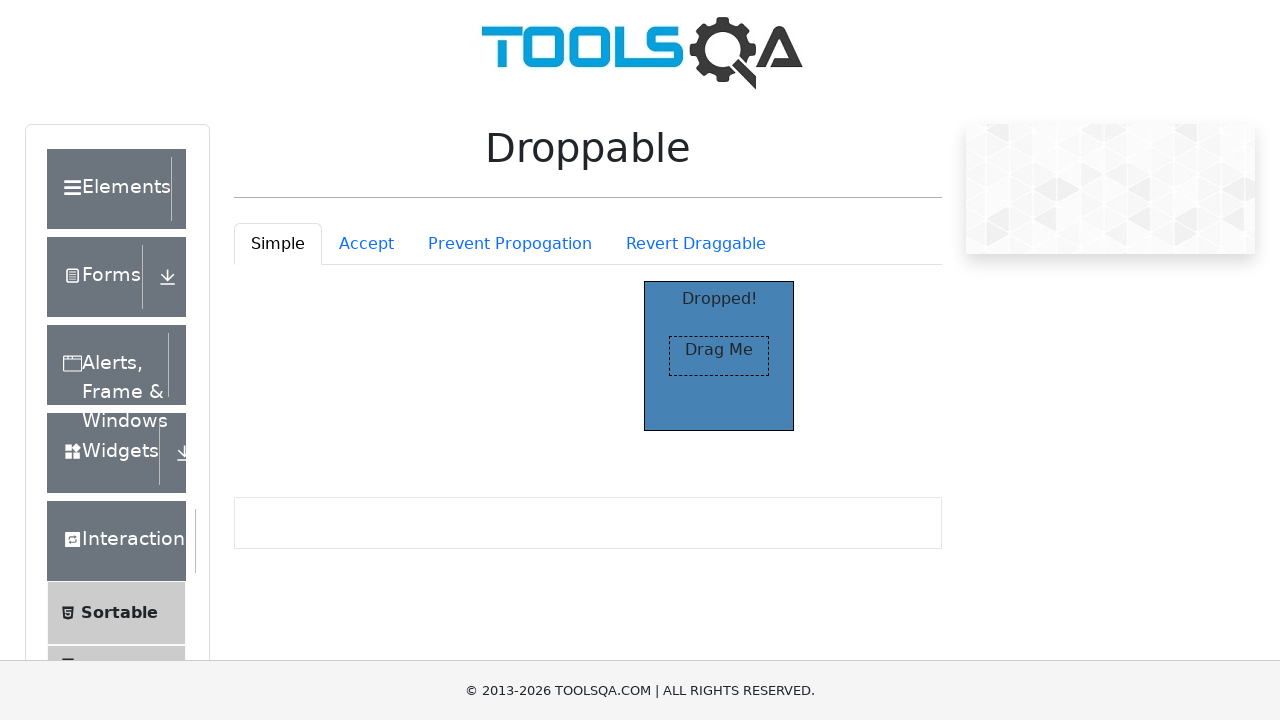

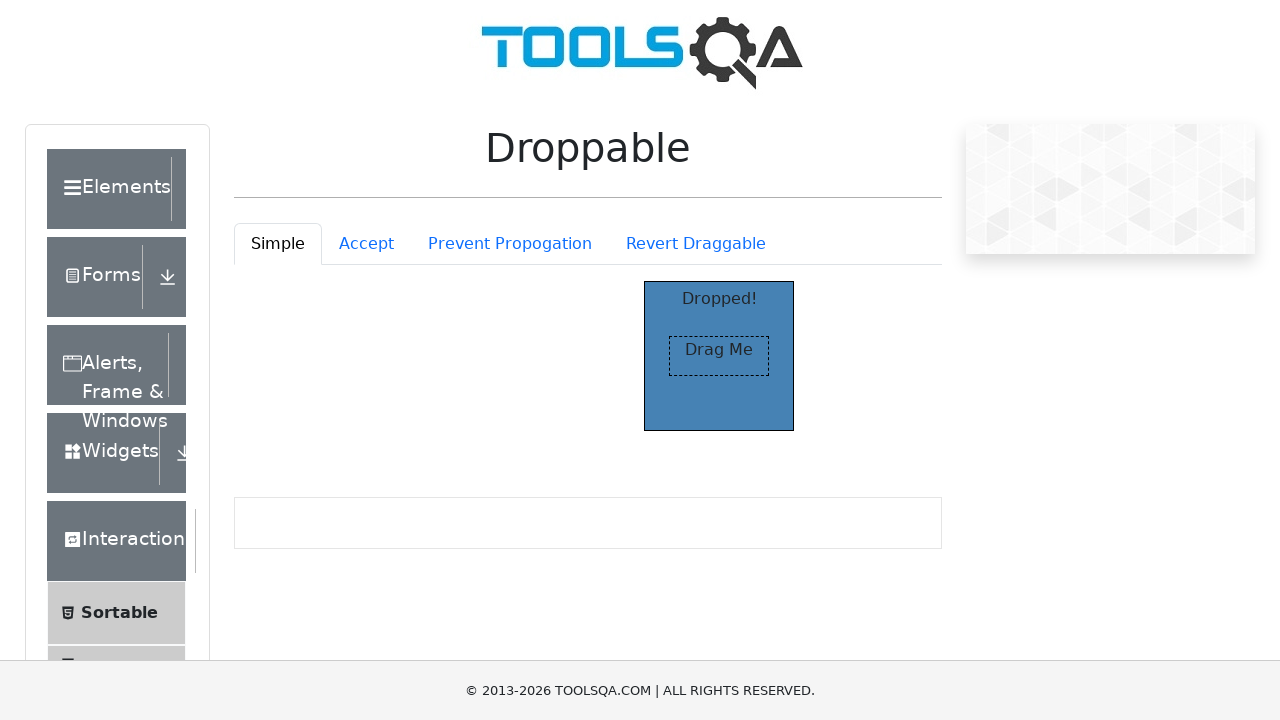